Navigates to the Todo App home page and verifies the page loads by checking the title

Starting URL: https://todoapp-f9fc0.web.app/home

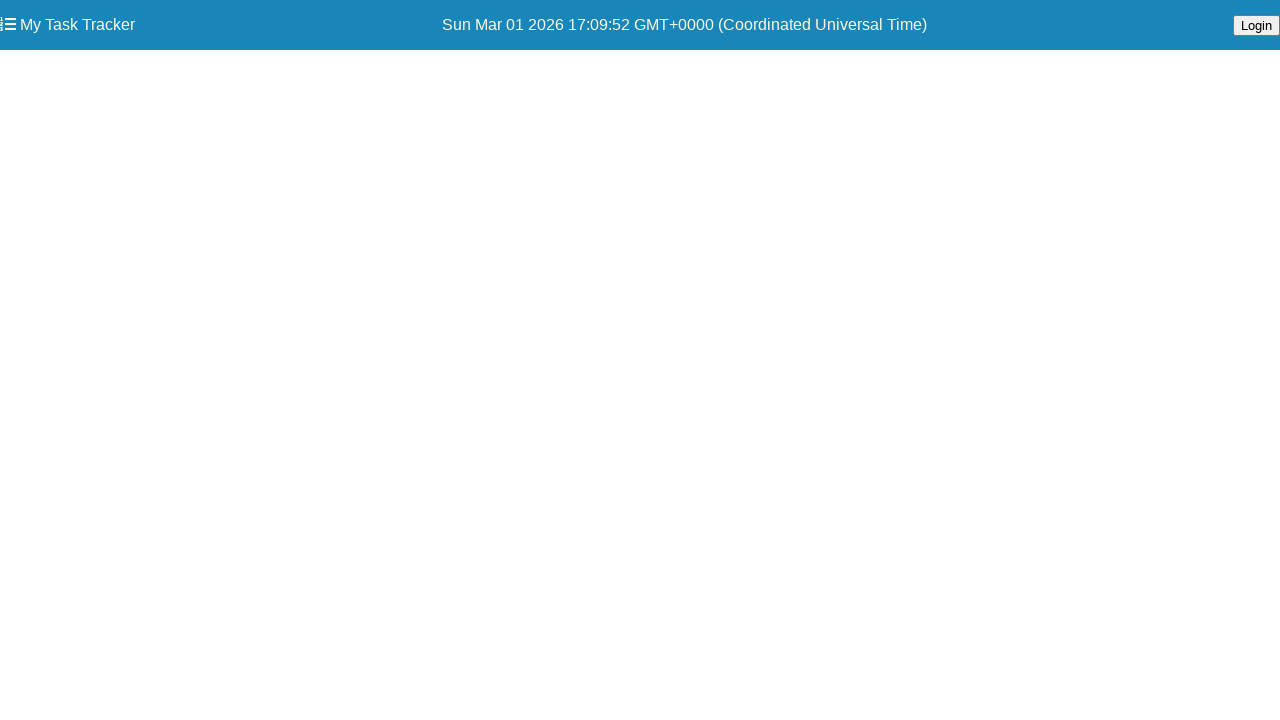

Navigated to Todo App home page
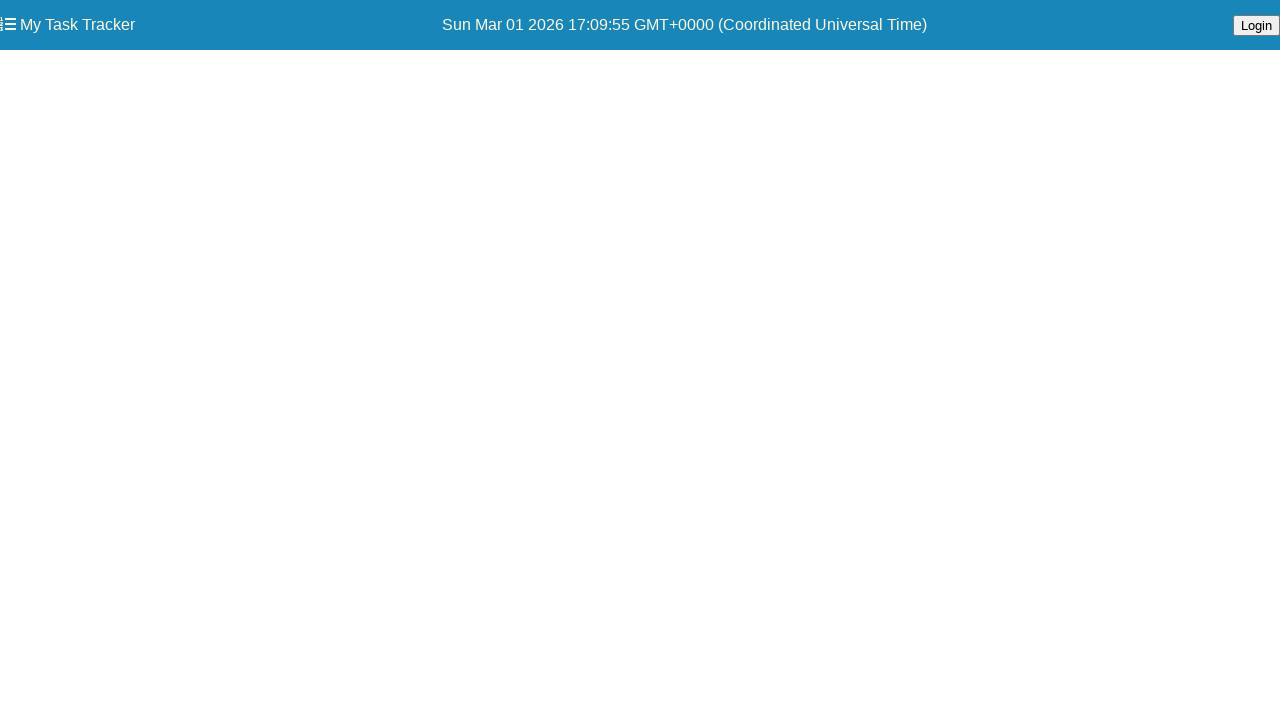

Waited for page to reach domcontentloaded state
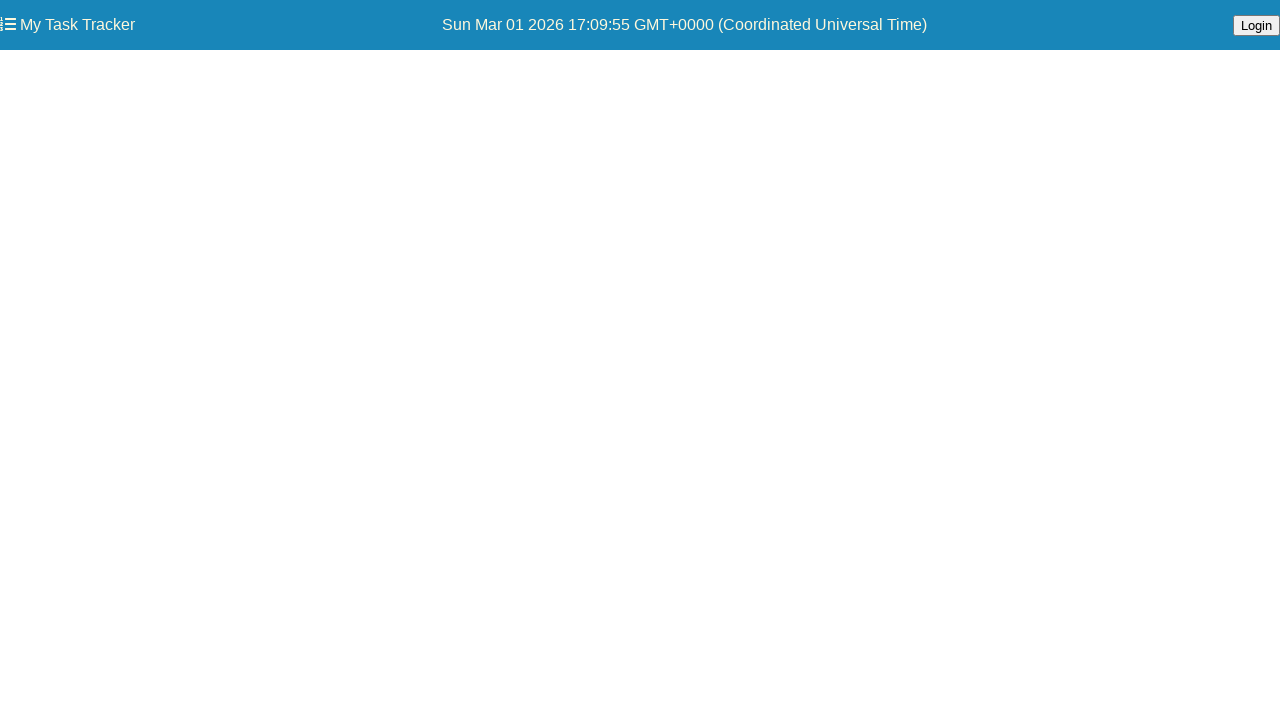

Retrieved page title: My Task Tracker
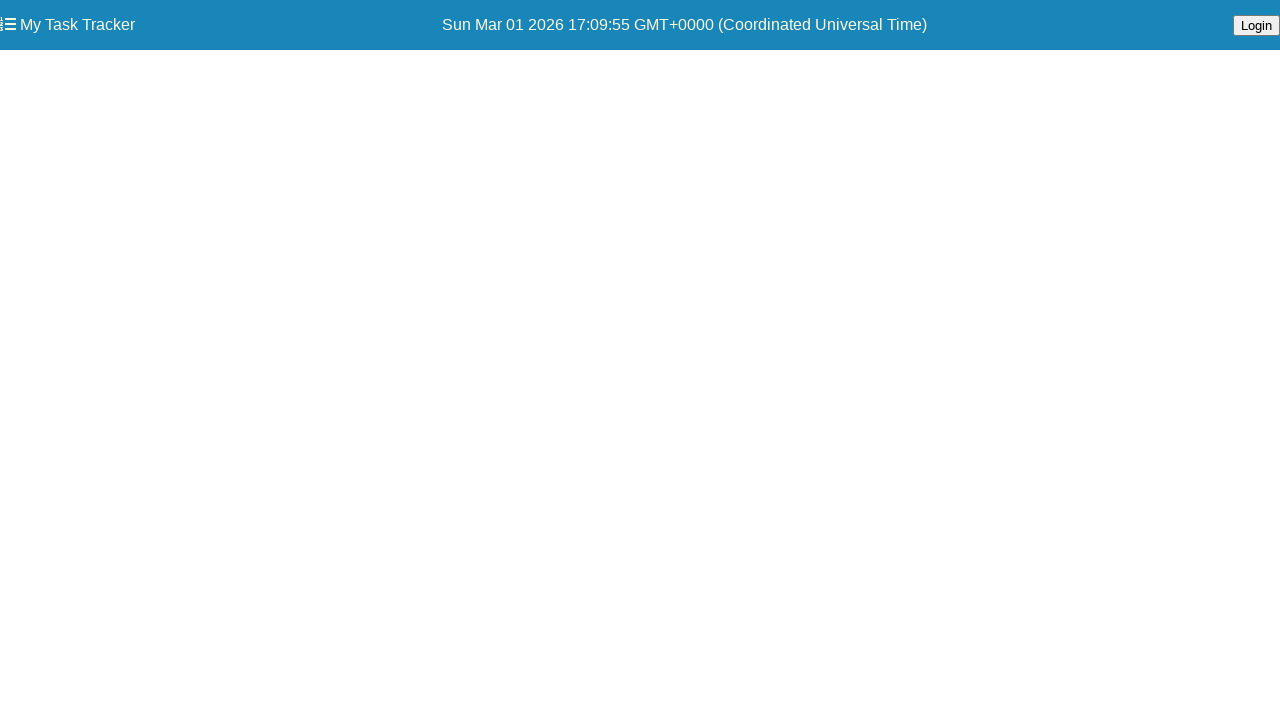

Printed test 3 title: My Task Tracker
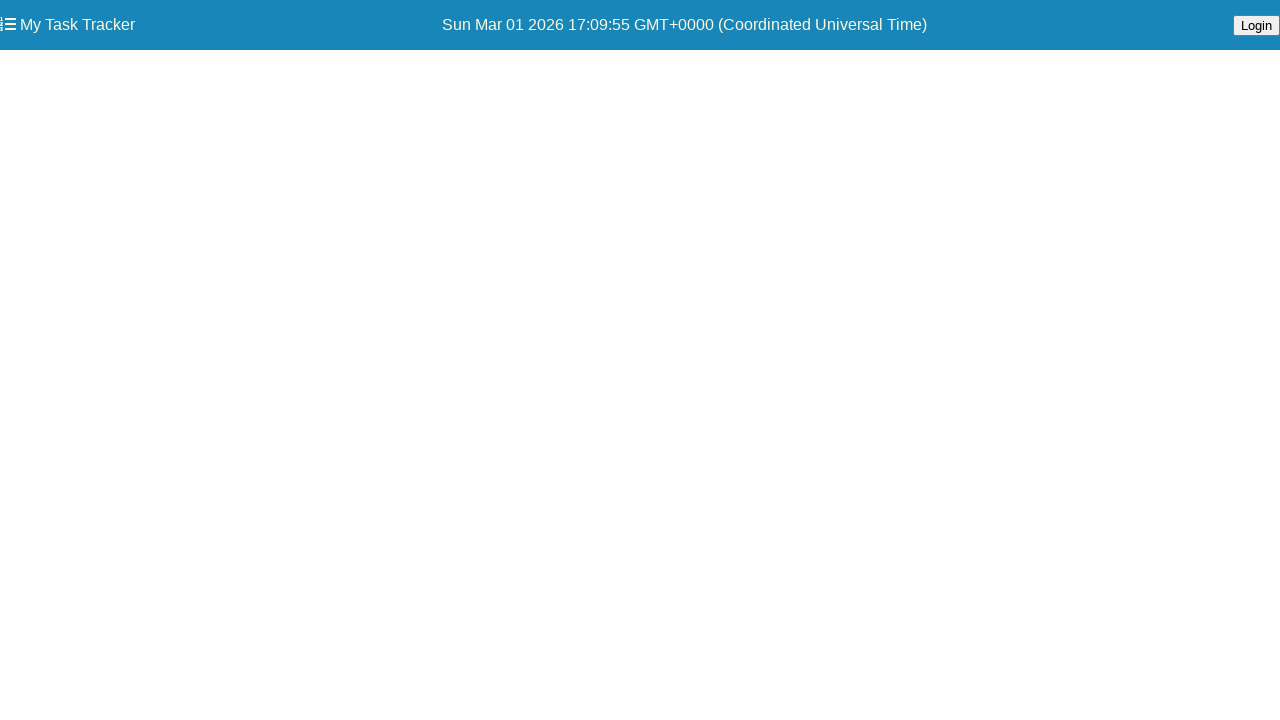

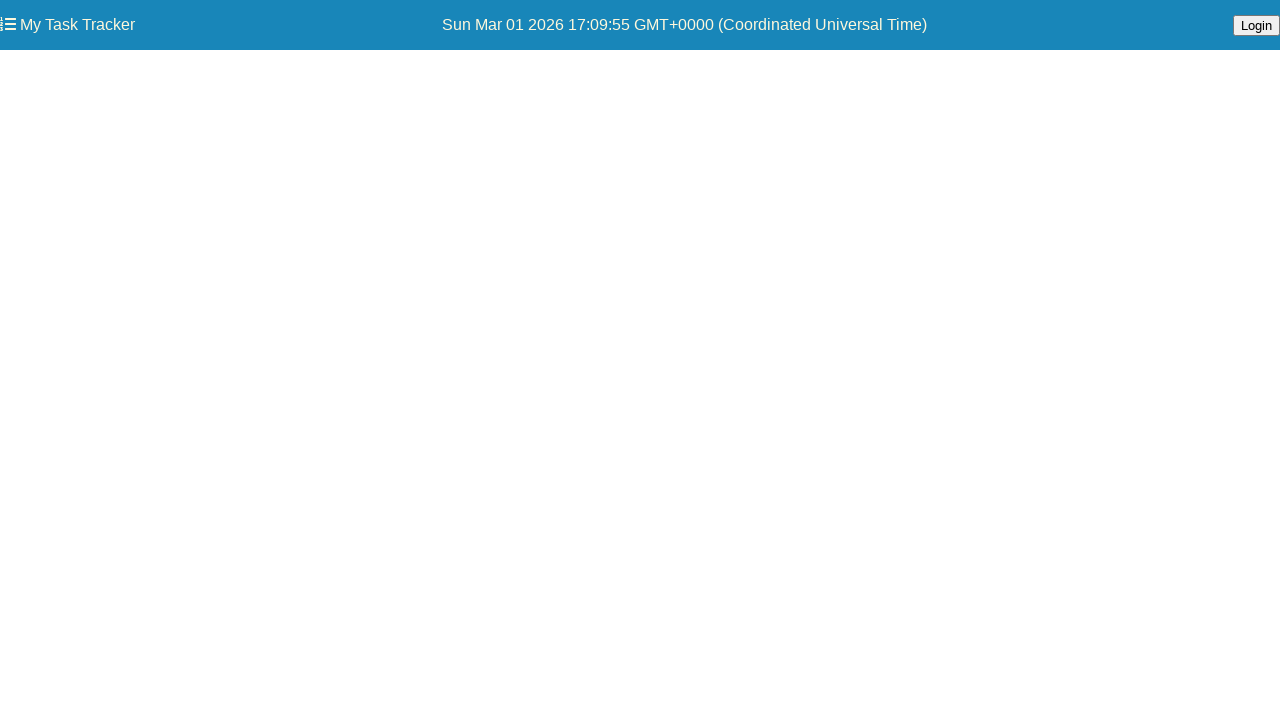